Tests the complete checkout process including adding a product to cart, filling checkout form with billing details, and placing an order

Starting URL: https://practice.automationtesting.in/

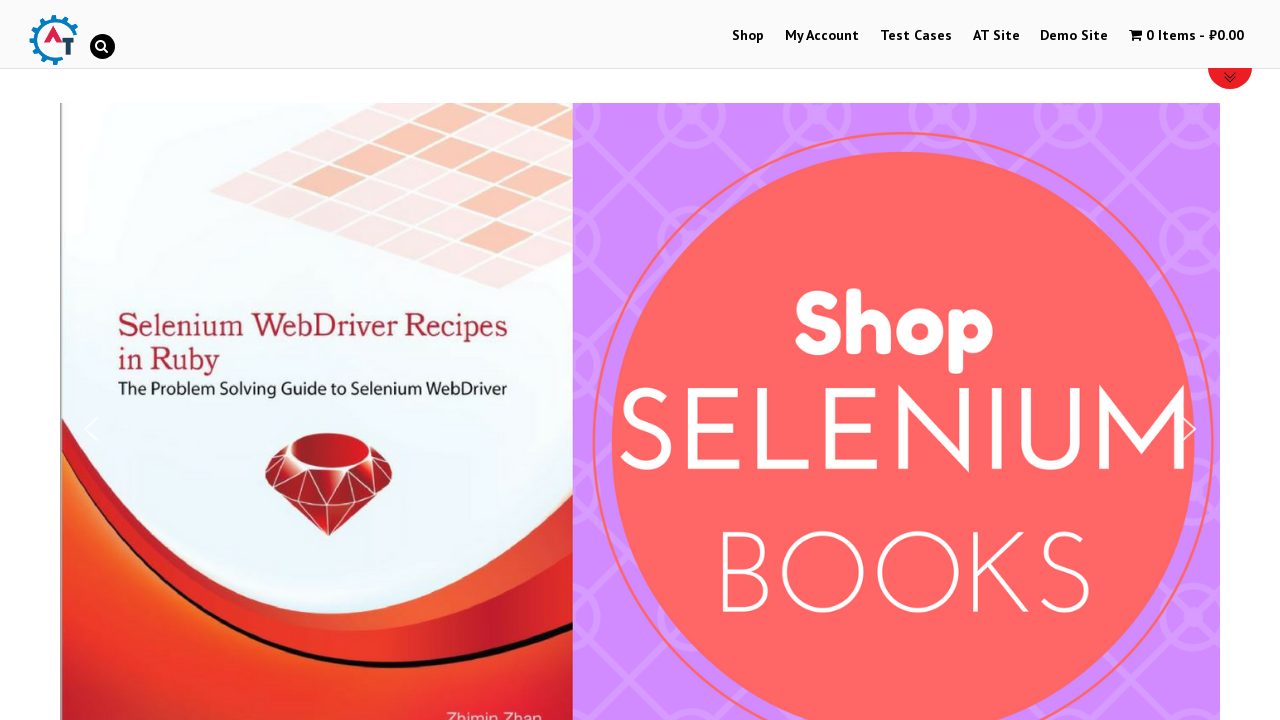

Clicked shop menu item to navigate to shop page at (748, 36) on #menu-item-40 > a
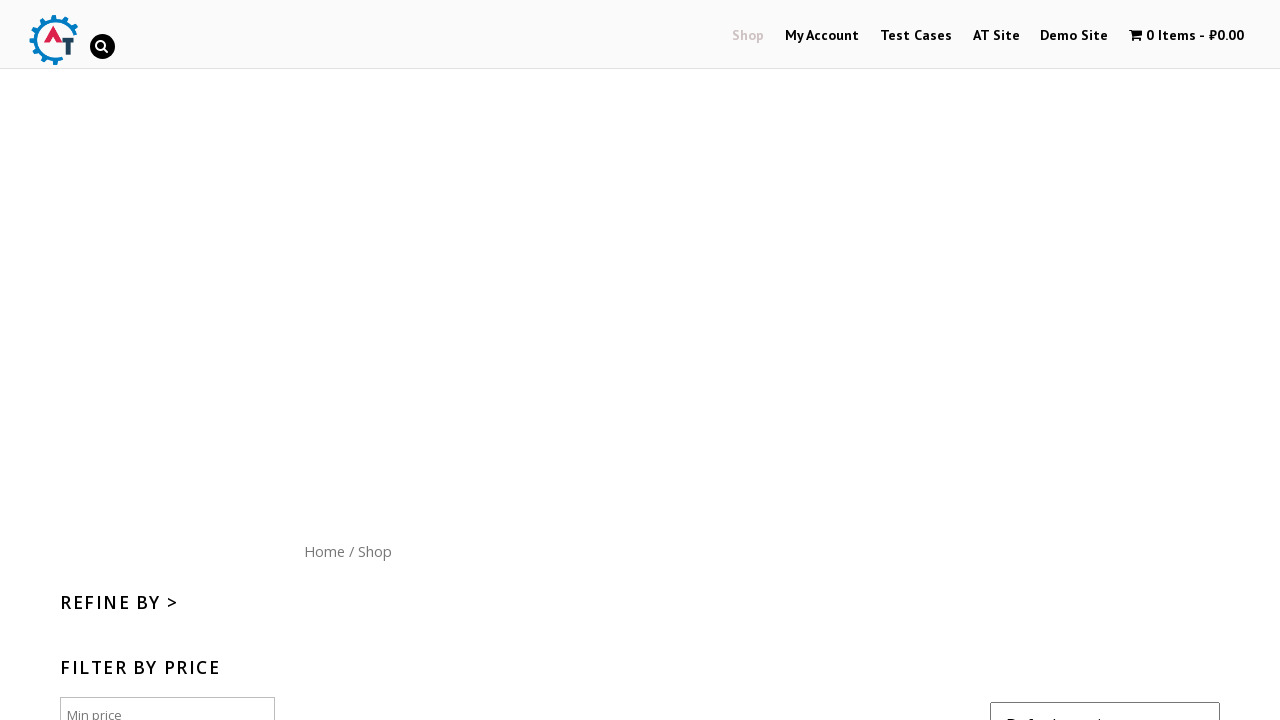

Scrolled down 300px to view products
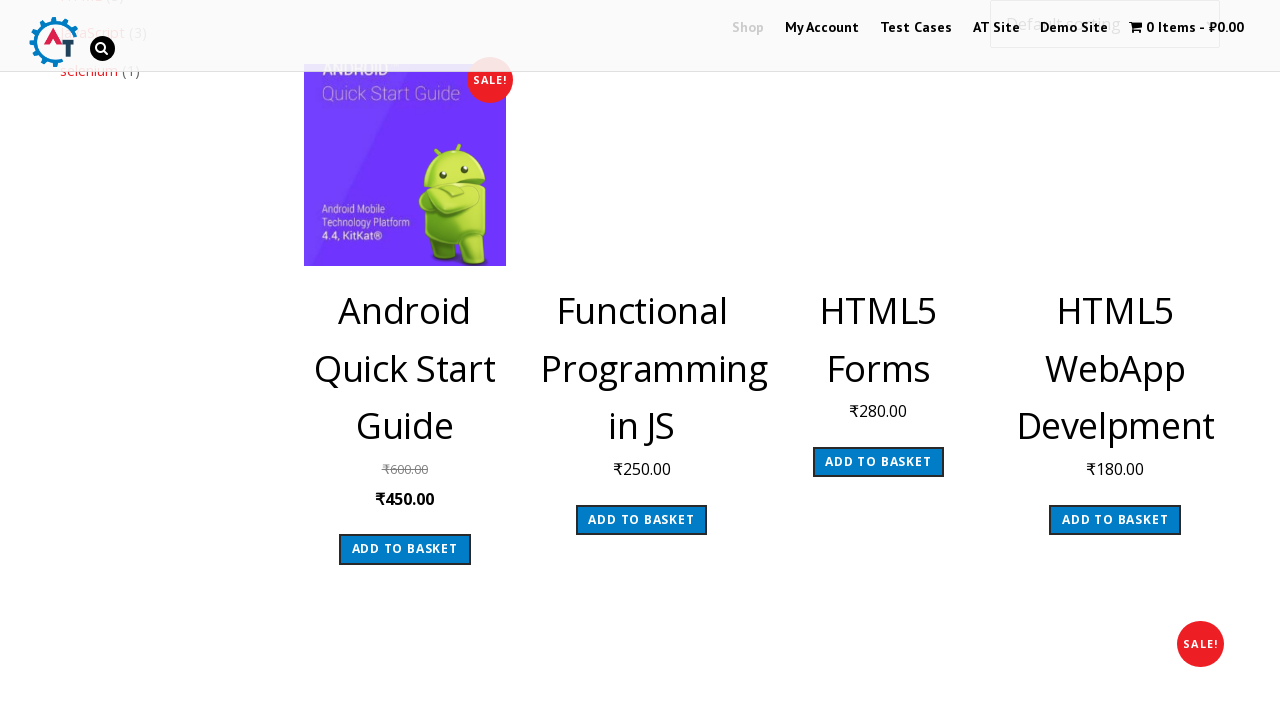

Clicked add to cart button for product at (1115, 520) on .post-182 > .add_to_cart_button
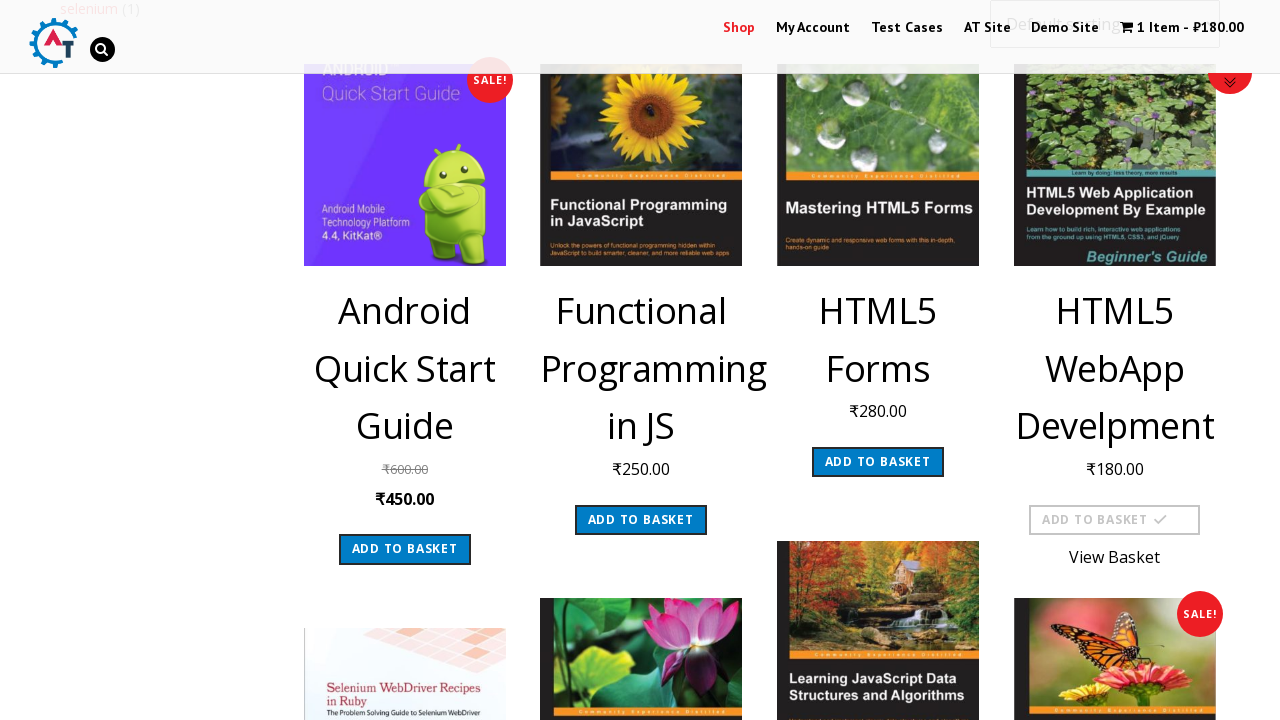

Waited 2 seconds for add to cart action to complete
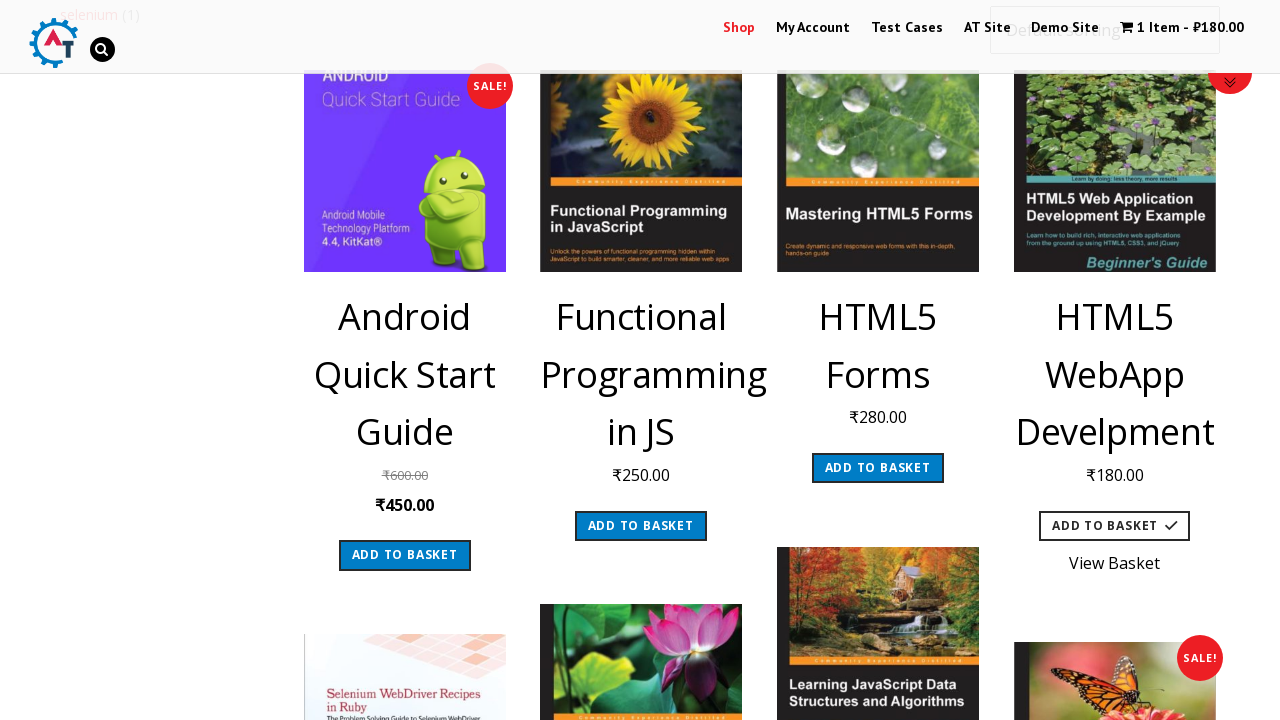

Clicked shopping cart icon to navigate to cart at (1127, 27) on .wpmenucart-icon-shopping-cart-0
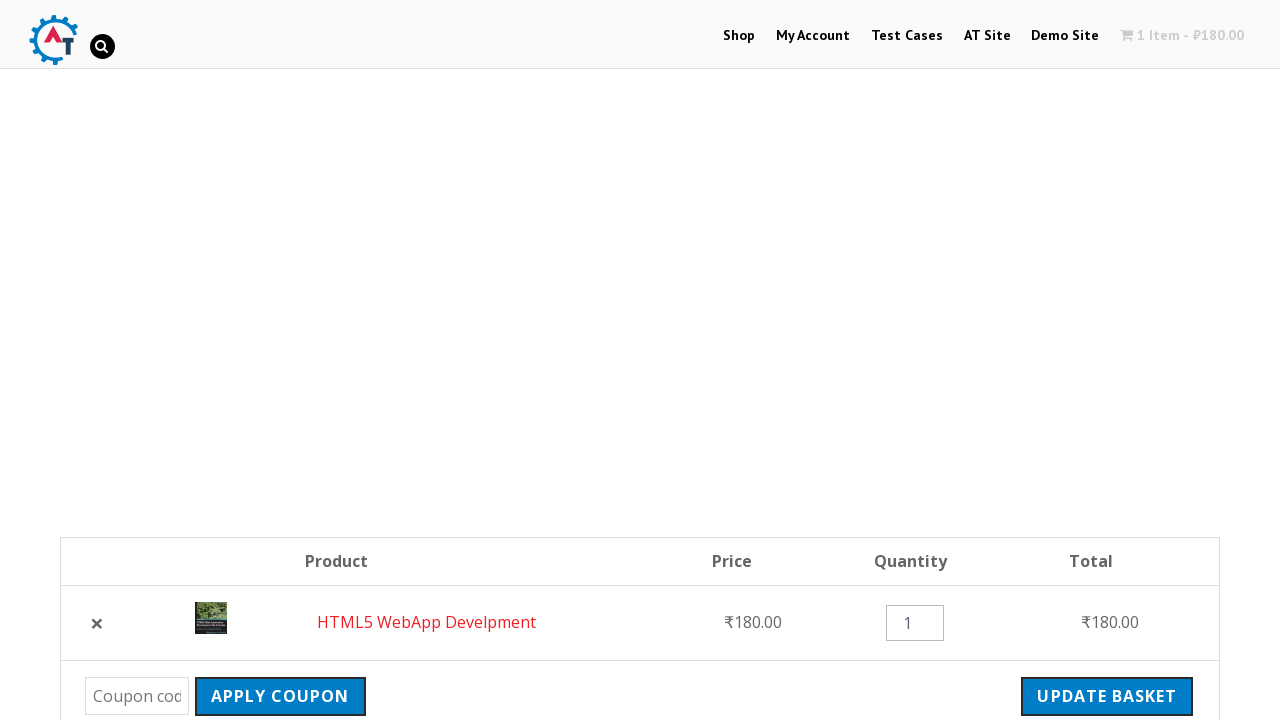

Checkout button loaded
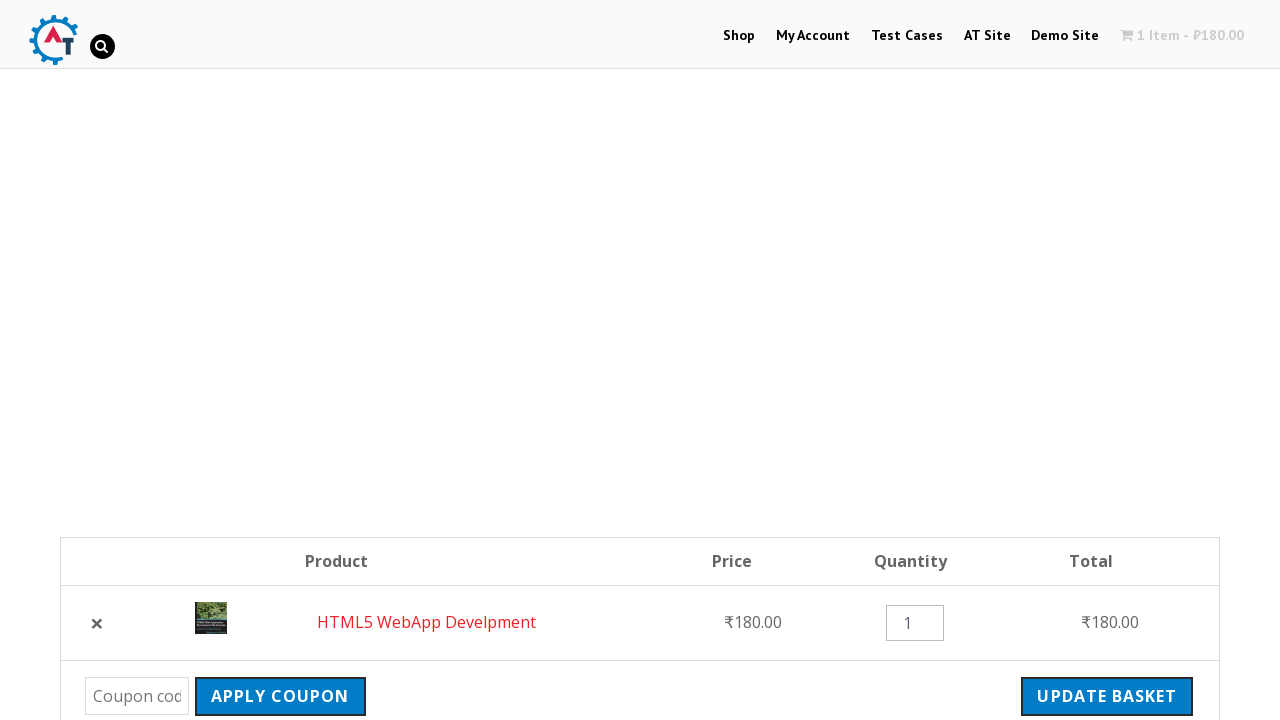

Clicked checkout button to proceed to checkout at (1098, 629) on .checkout-button
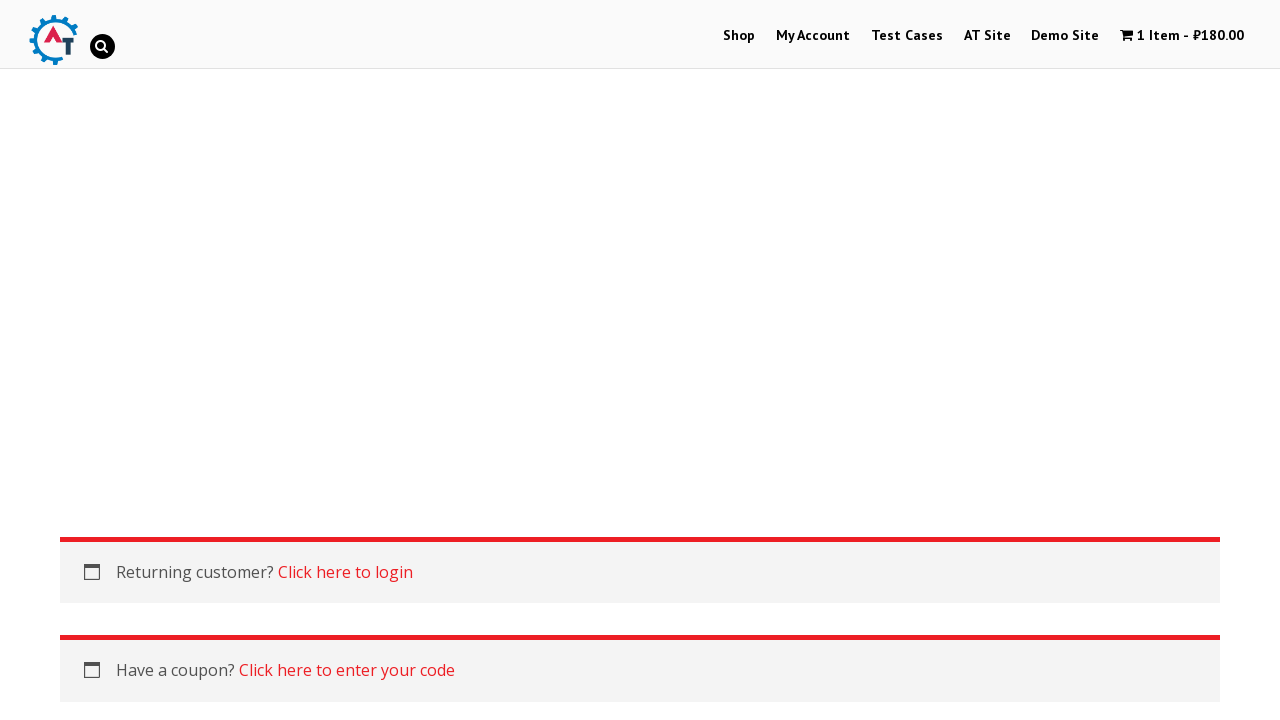

Billing first name field loaded
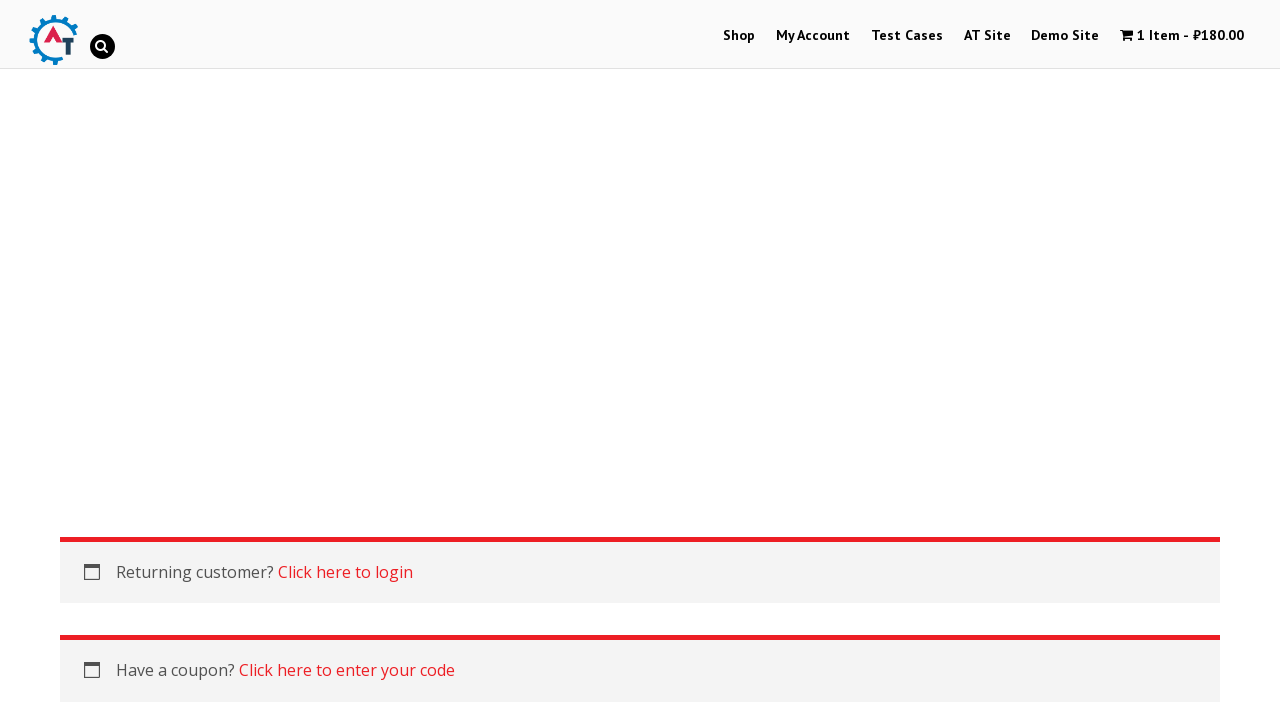

Filled billing first name with 'Anna' on #billing_first_name
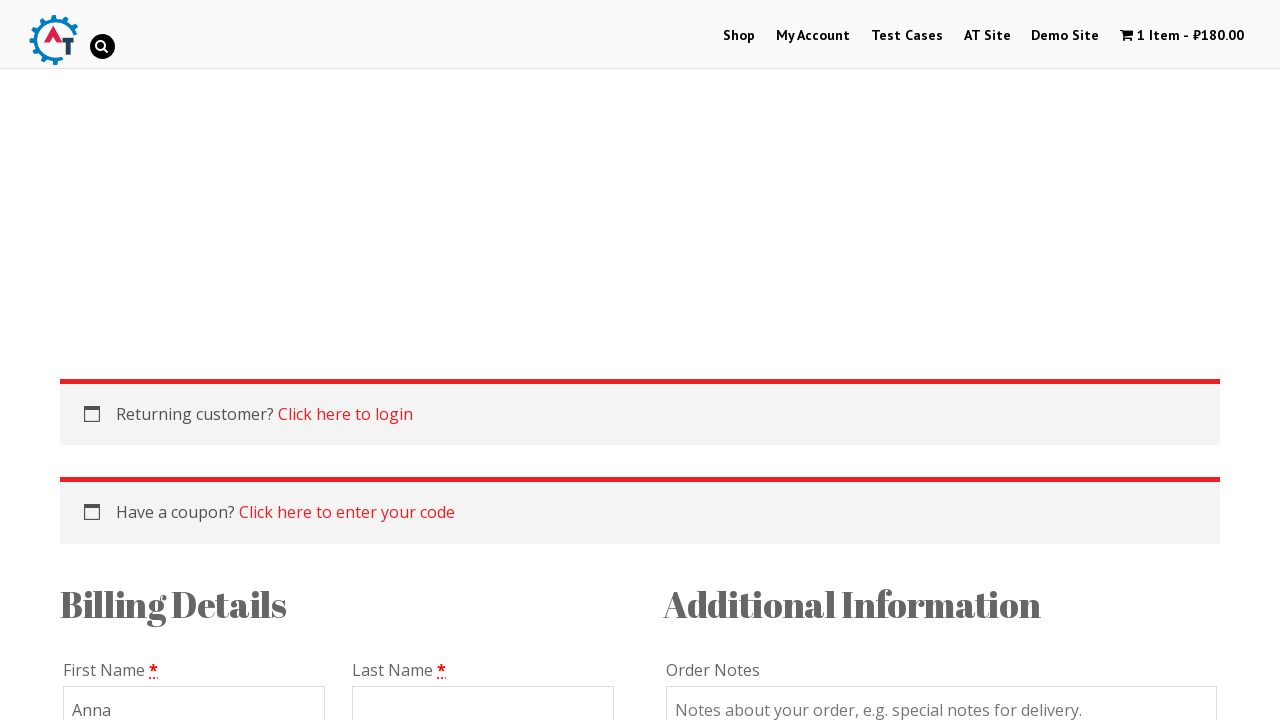

Filled billing last name with 'Kol' on #billing_last_name
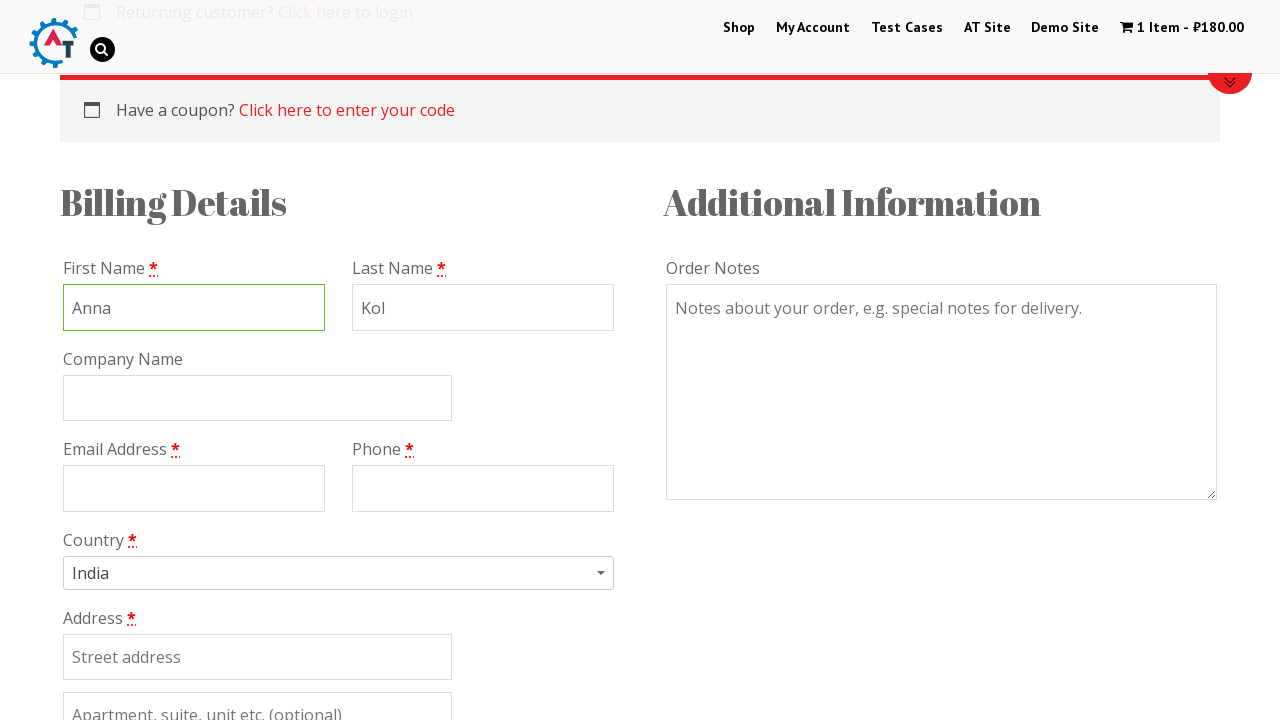

Filled billing email with 'test@example.com' on #billing_email
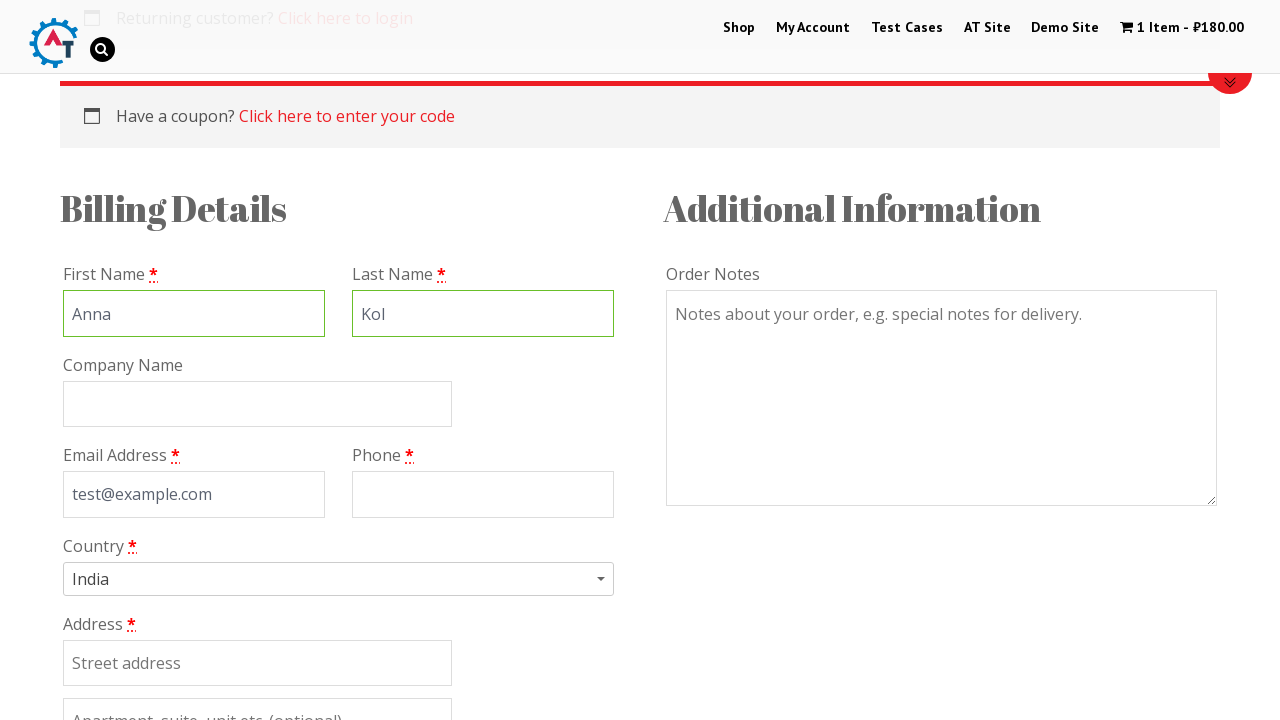

Filled billing phone with '89117990337' on #billing_phone
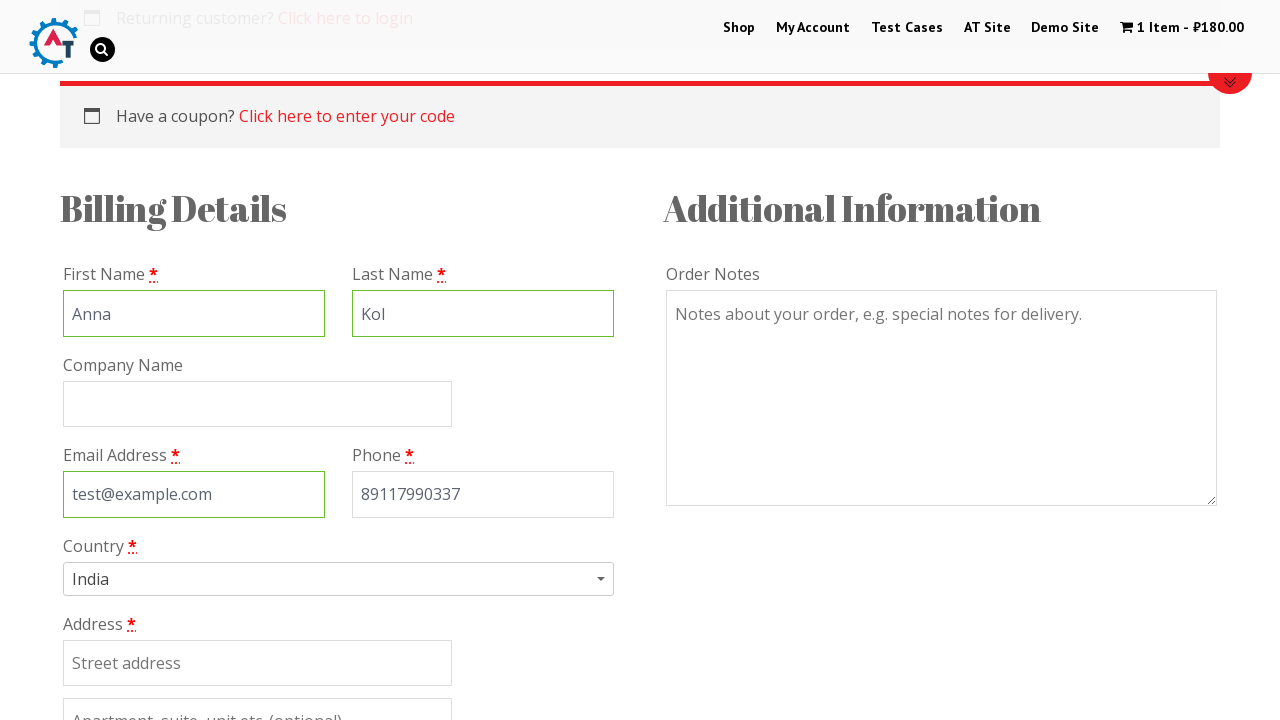

Clicked country select dropdown at (338, 579) on .select2-container
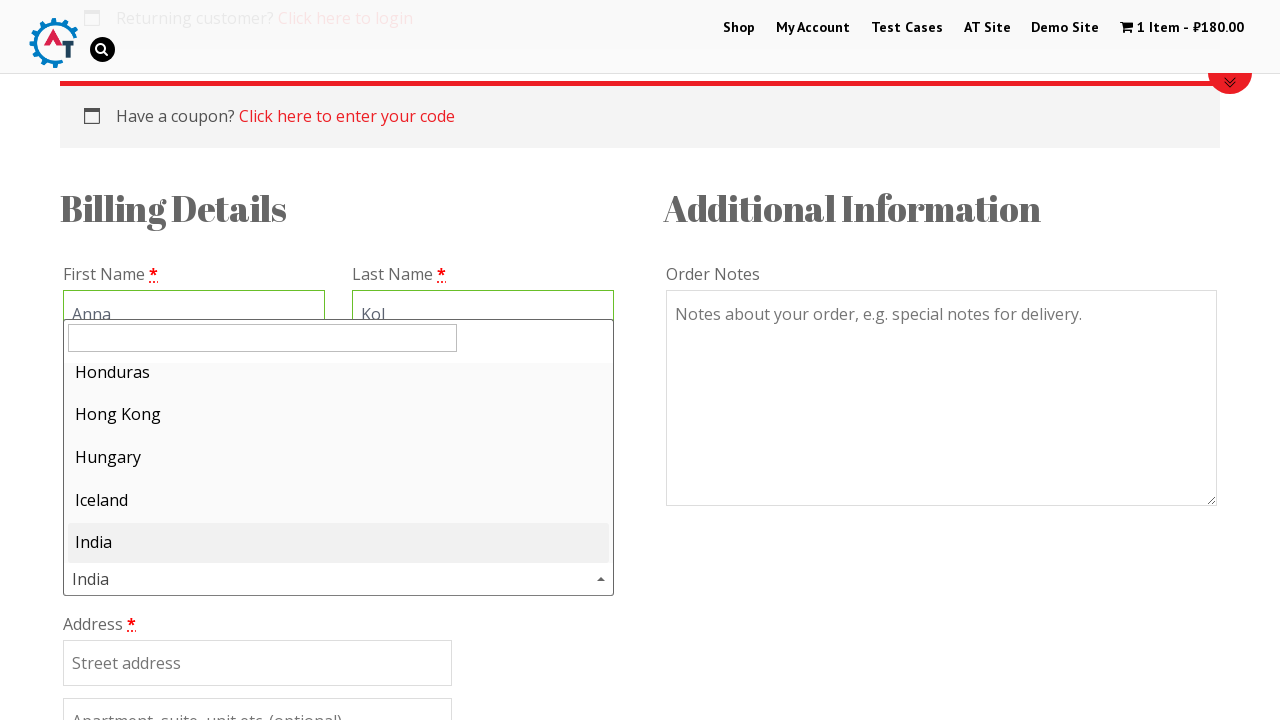

Typed 'Russia' in country search field on #s2id_autogen1_search
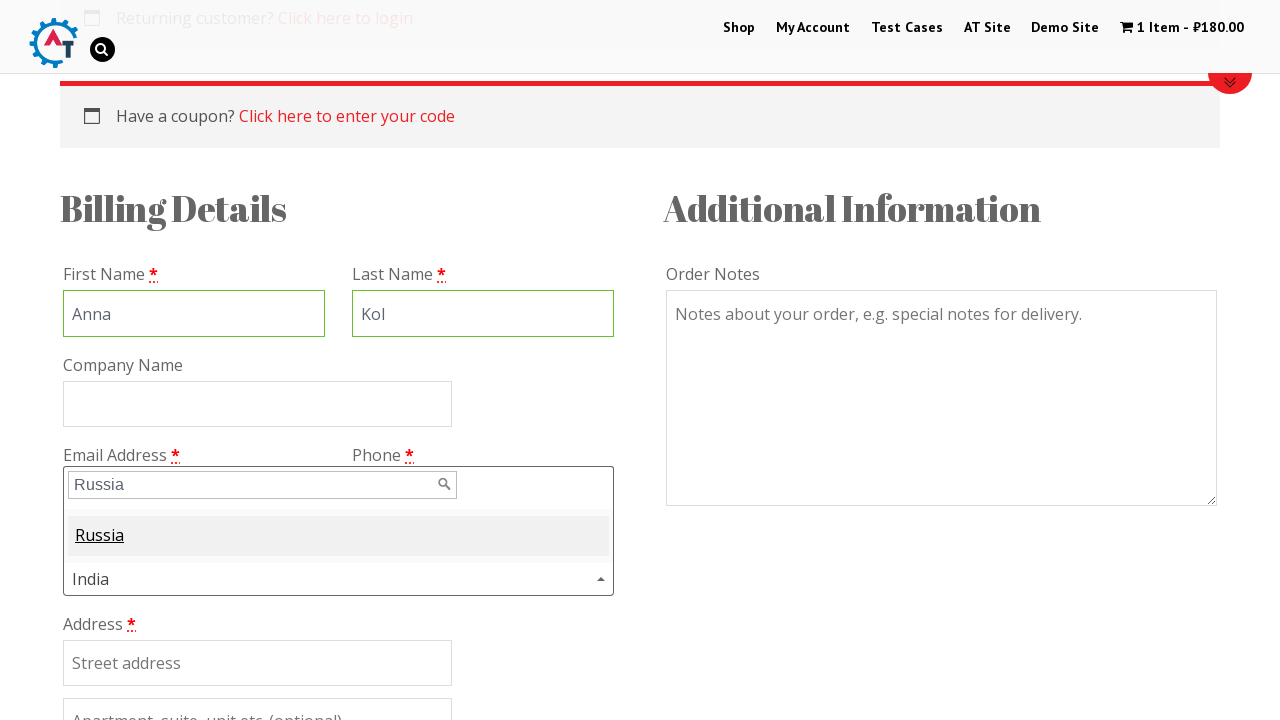

Selected Russia from country dropdown at (100, 535) on .select2-match
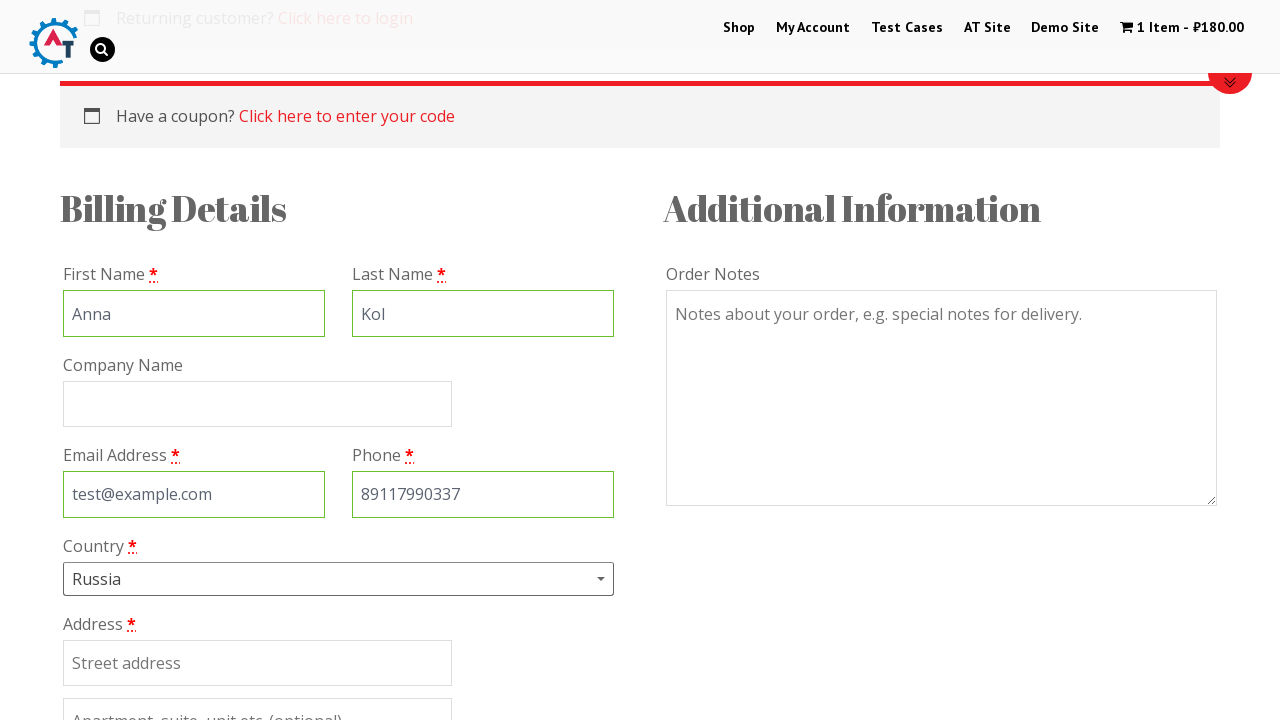

Filled billing address with 'Sadovaya street' on #billing_address_1
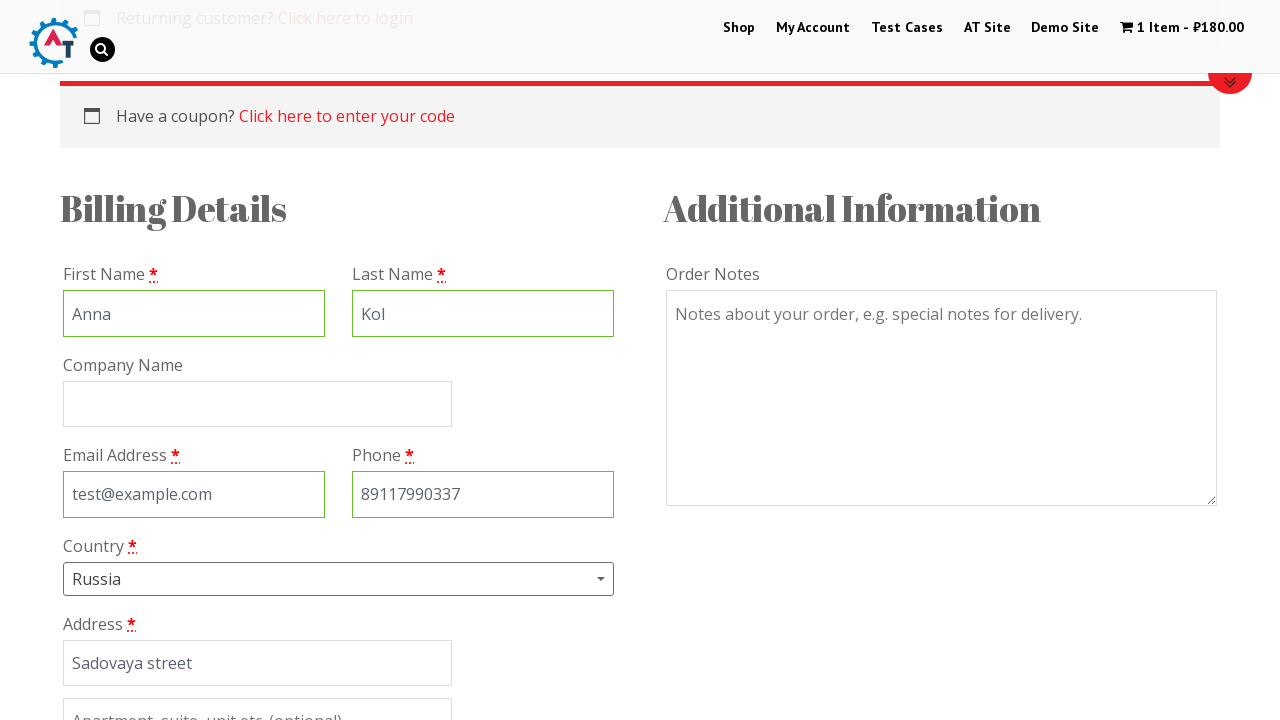

Filled billing city with 'Saint-Petersburg' on #billing_city
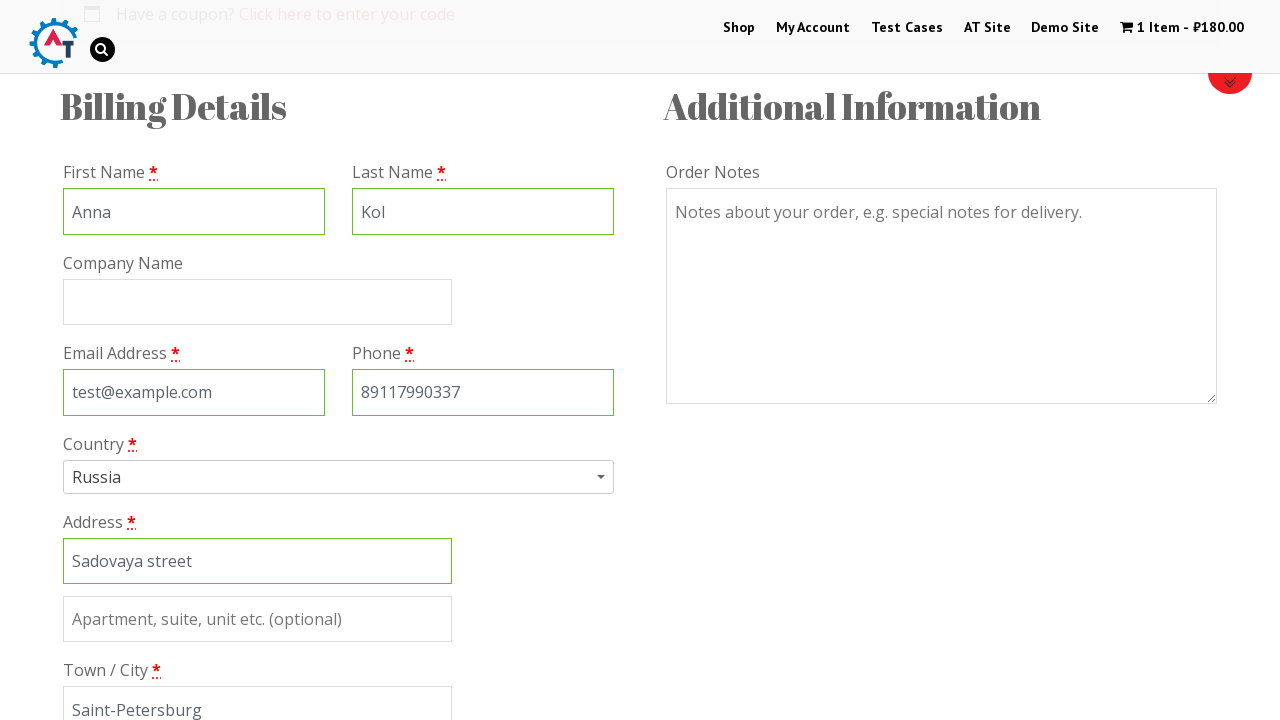

Filled billing state with 'Russia' on #billing_state
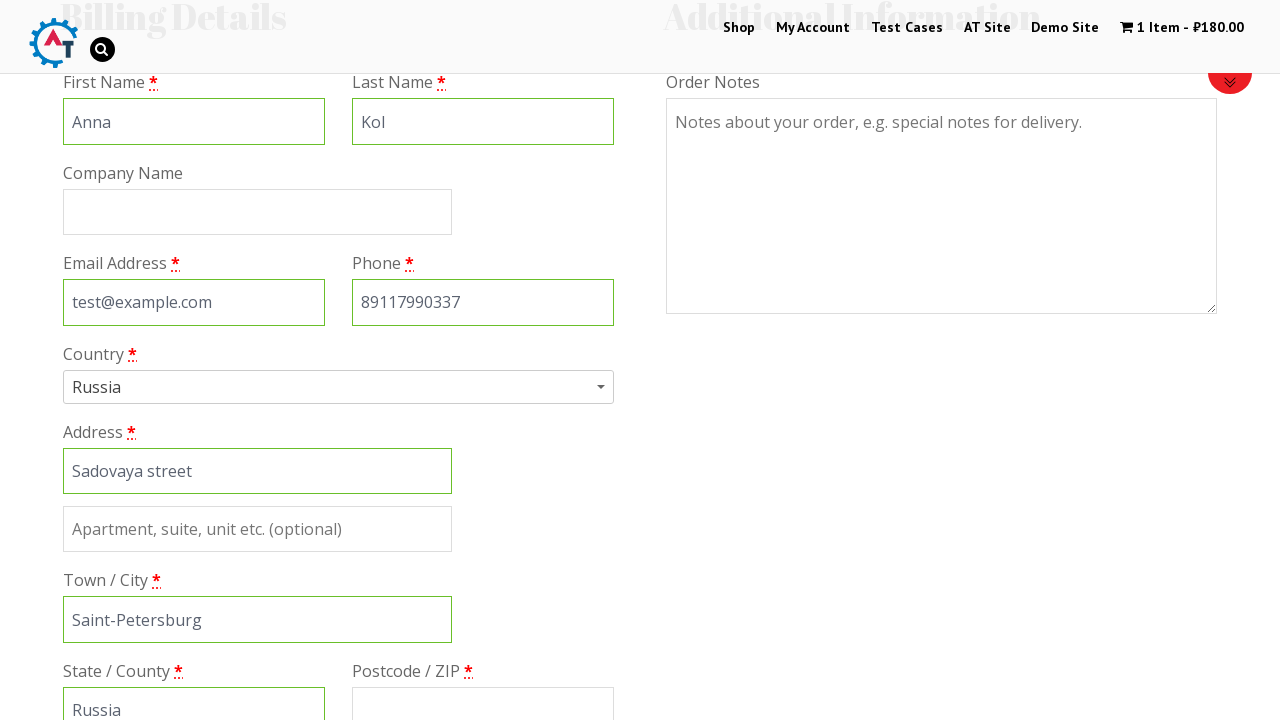

Filled billing postcode with '197371' on #billing_postcode
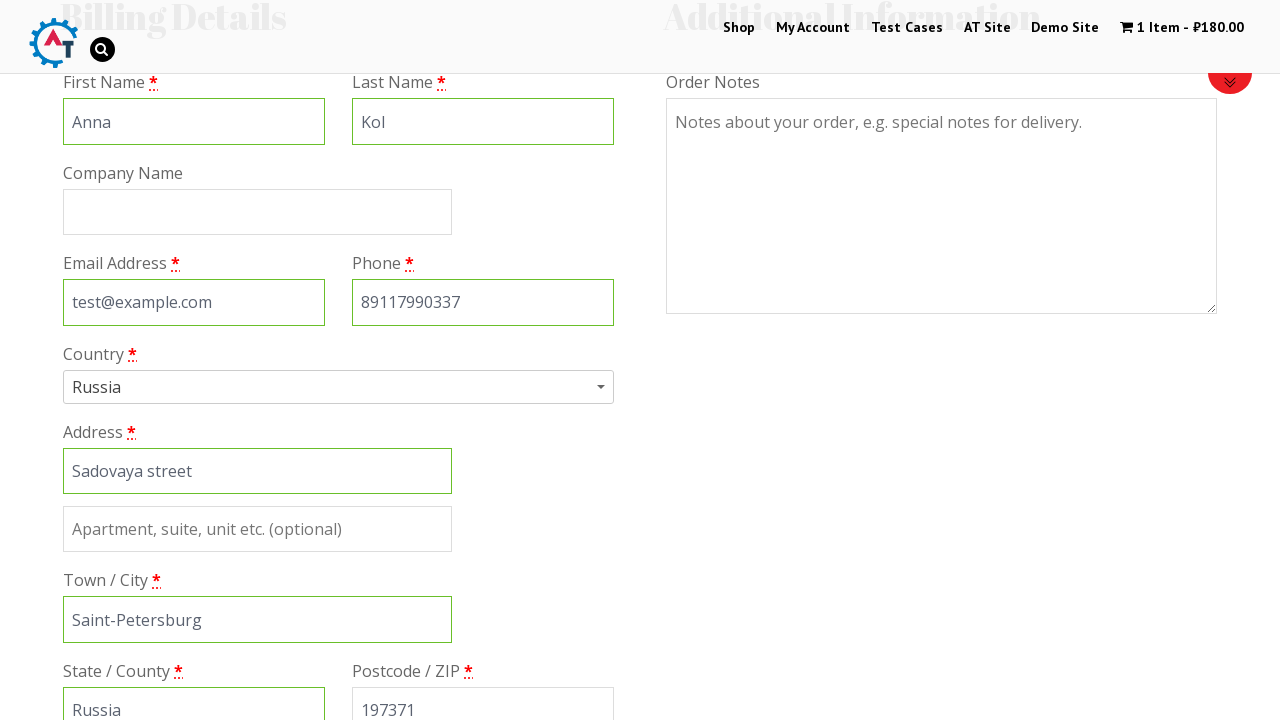

Scrolled down 600px to view payment section
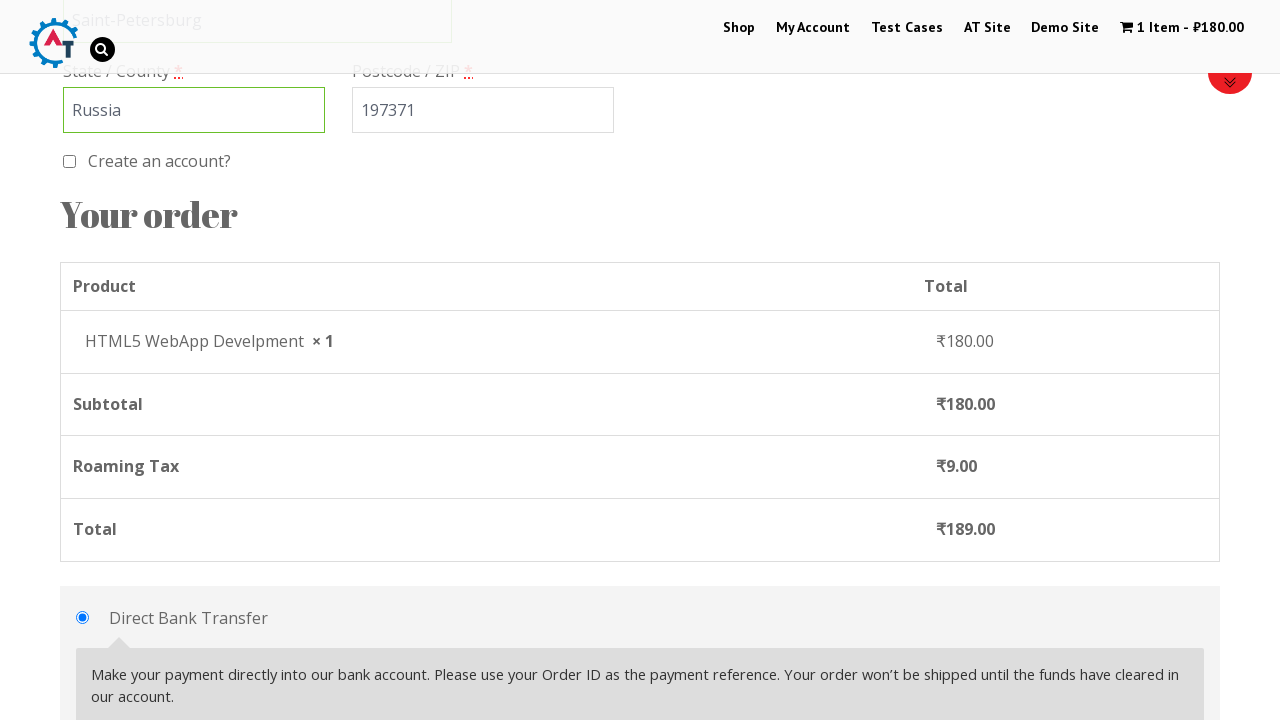

Waited 2 seconds for payment section to fully render
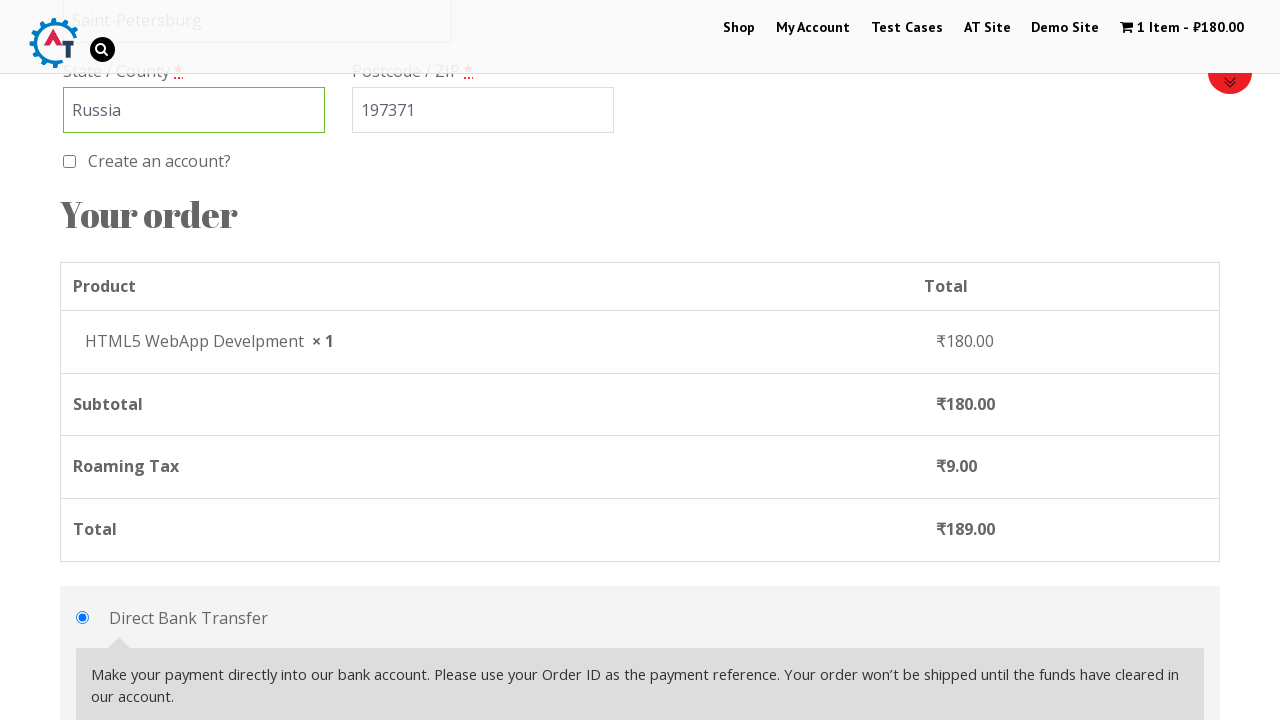

Selected cheque as payment method at (82, 360) on #payment_method_cheque
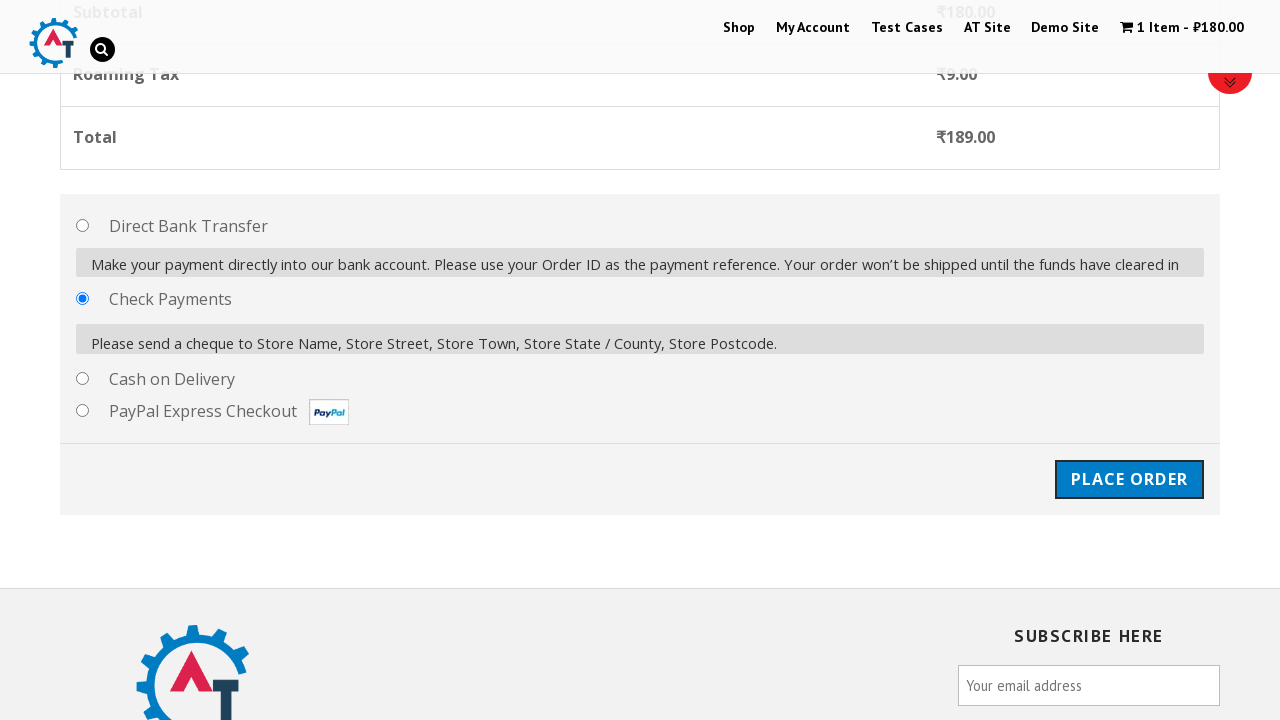

Clicked place order button to complete purchase at (1129, 471) on #place_order
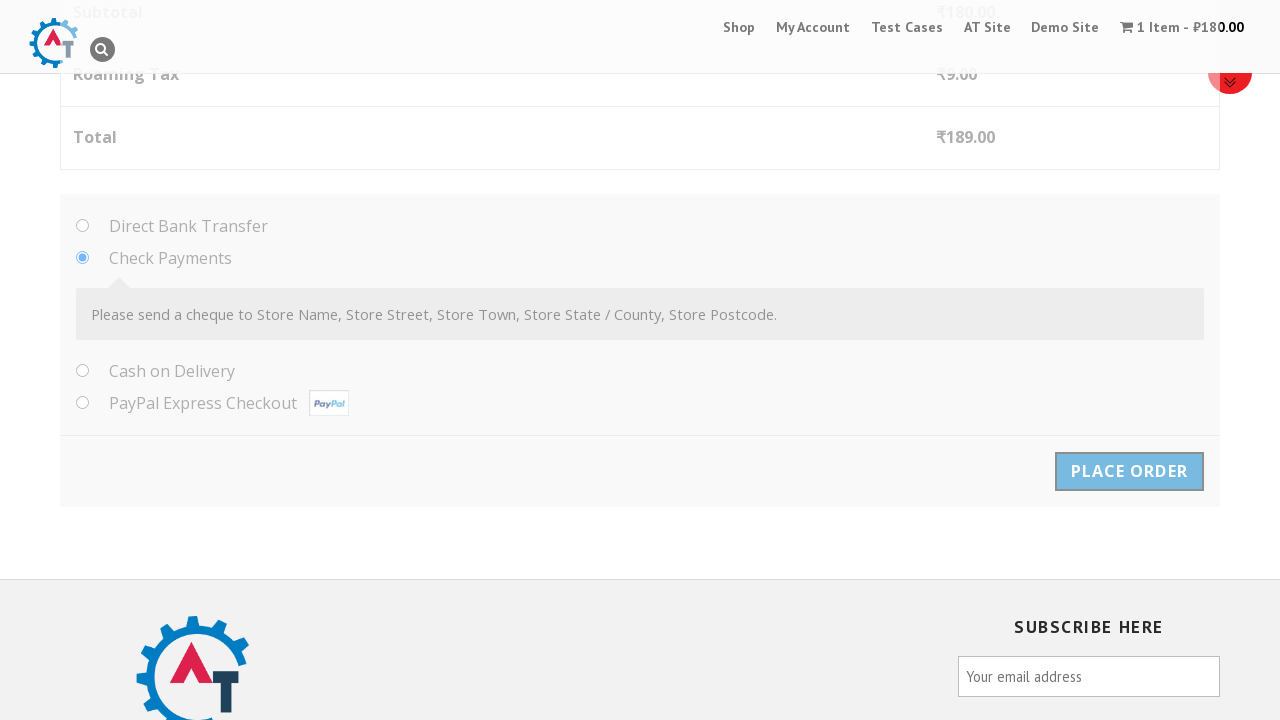

Order confirmation page loaded - purchase completed successfully
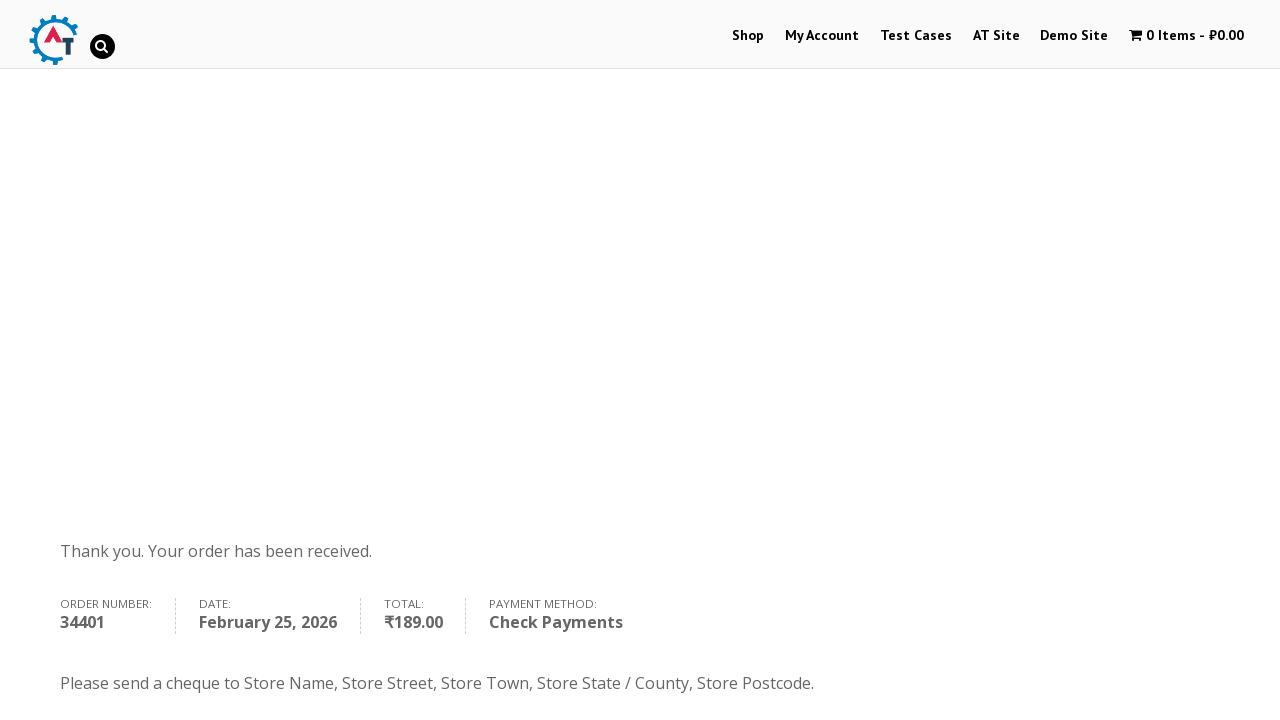

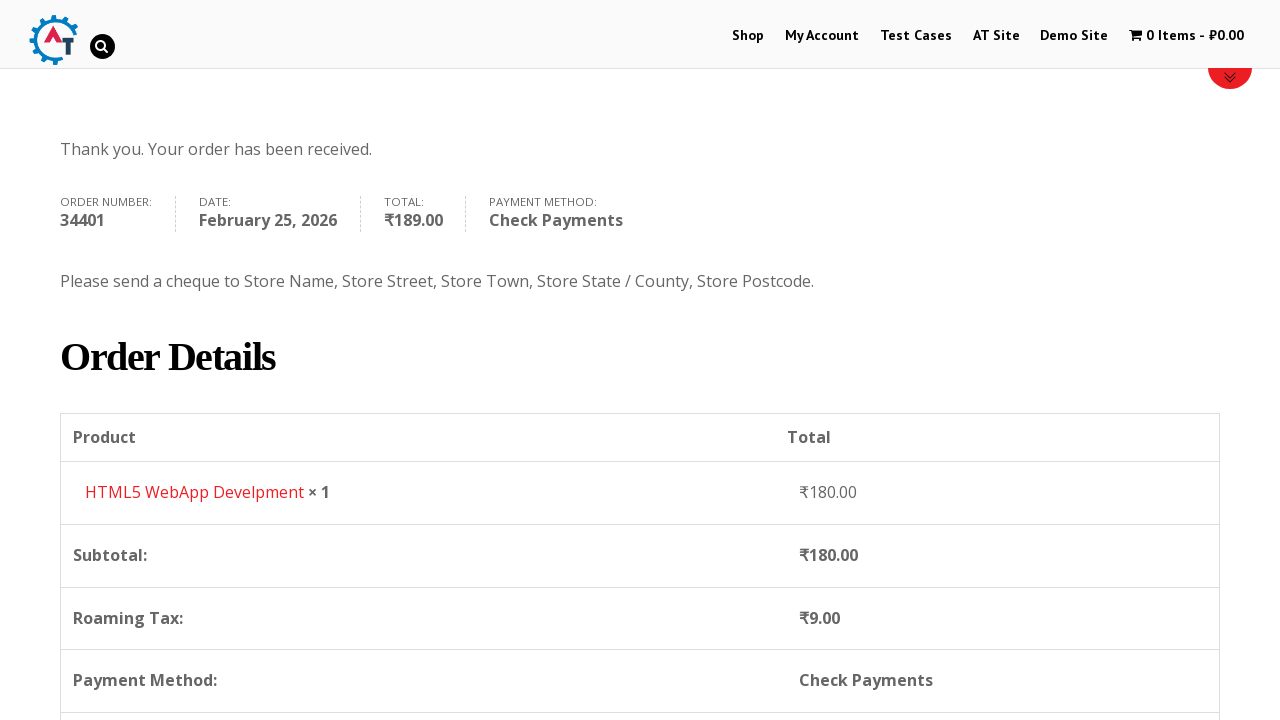